Tests checkbox selection on a registration form by finding and clicking checkbox elements based on their attributes

Starting URL: https://demo.automationtesting.in/Register.html

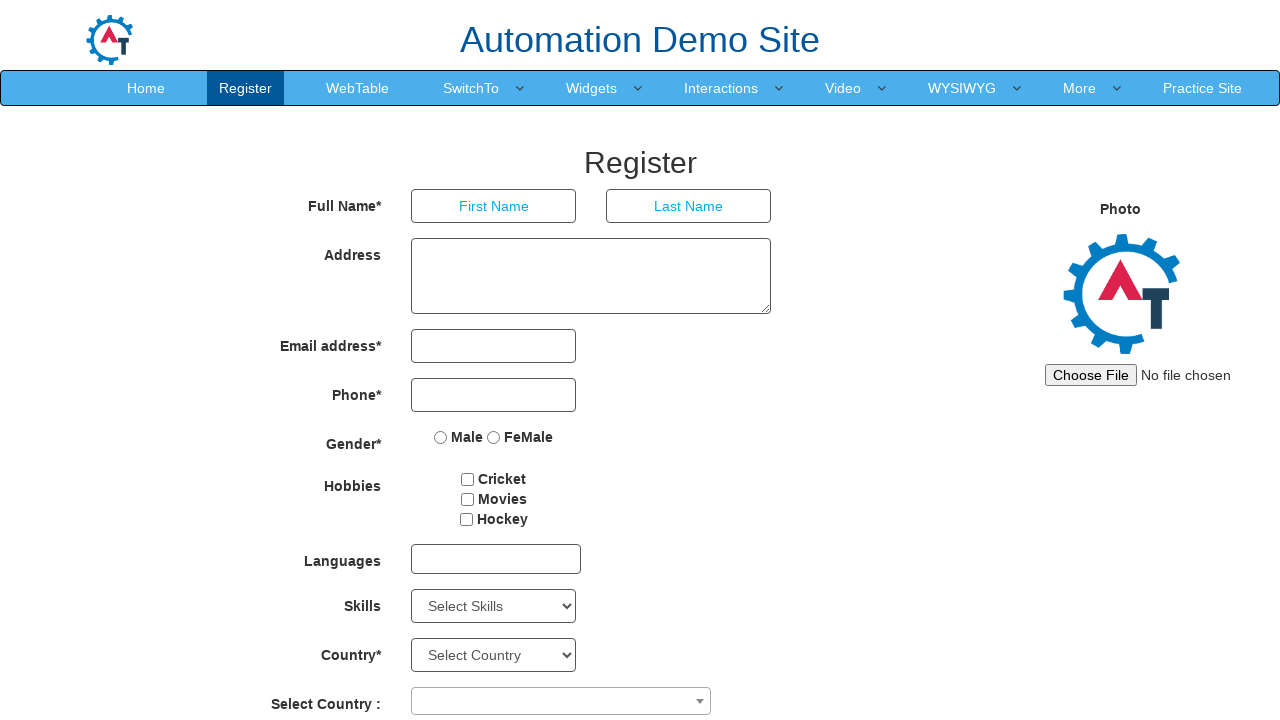

Located all checkbox elements on the registration form
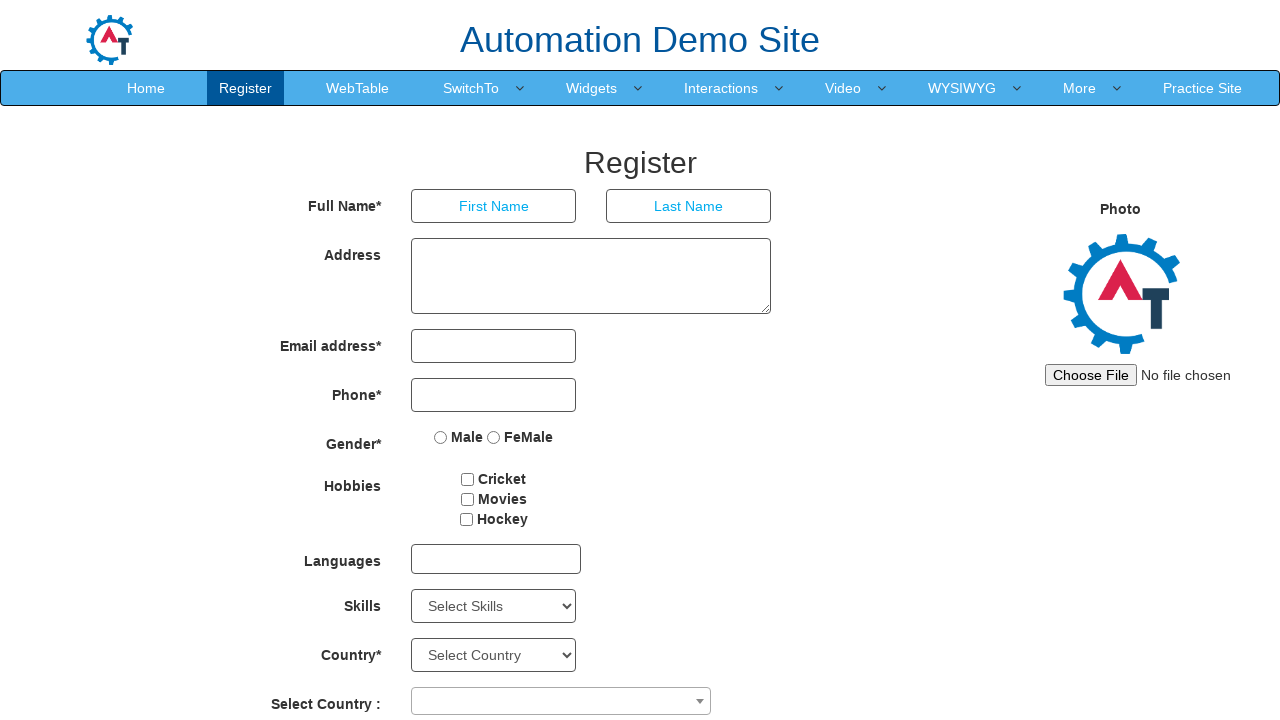

Retrieved checkbox value attribute: Cricket
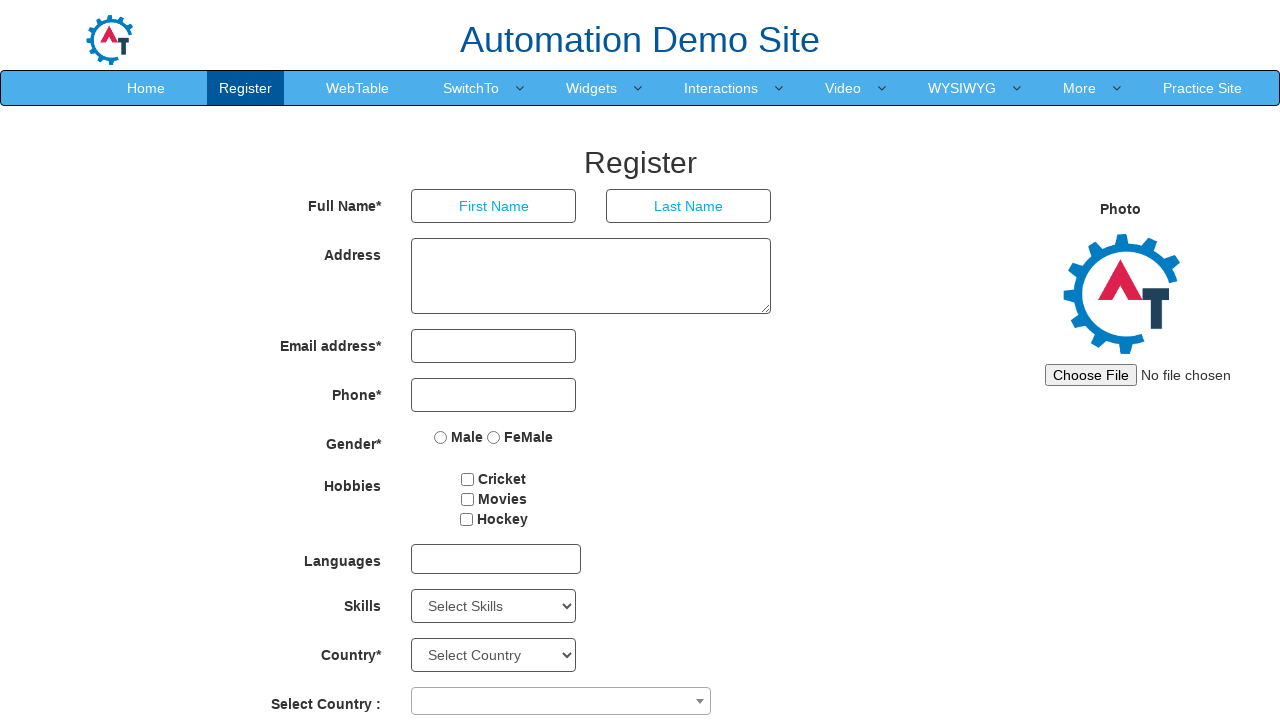

Retrieved checkbox value attribute: Movies
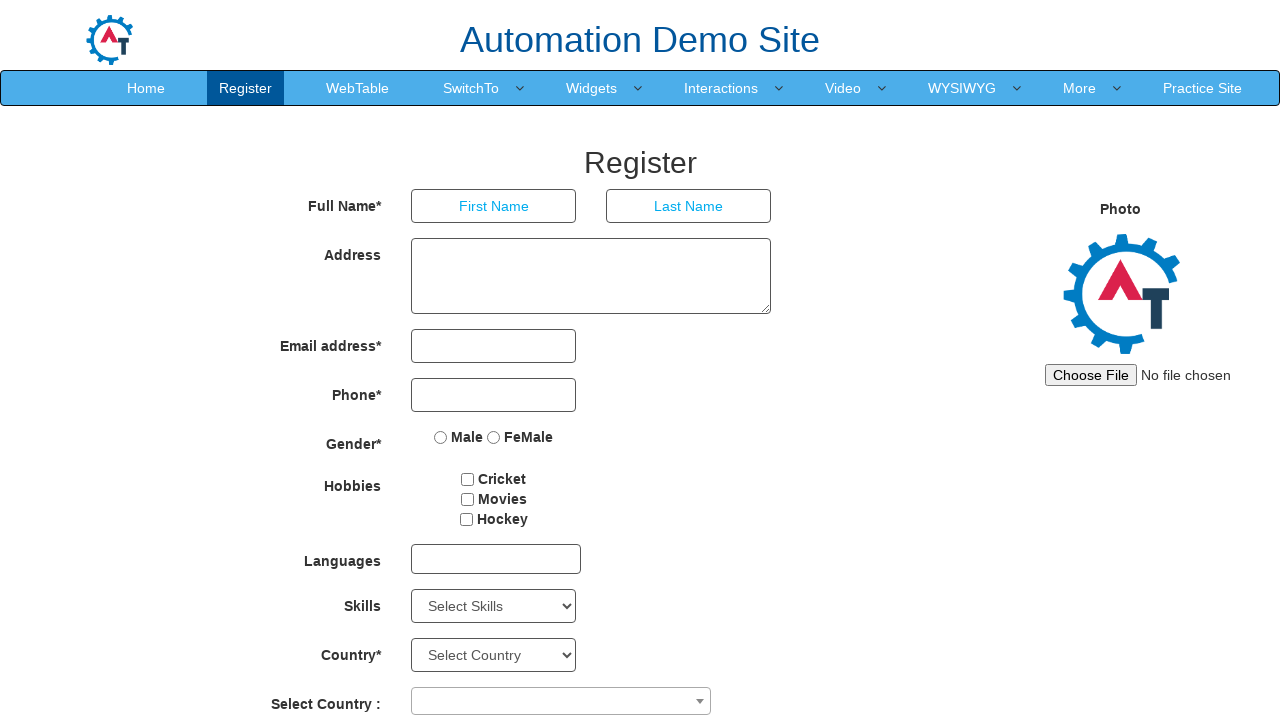

Clicked the 'Movies' checkbox
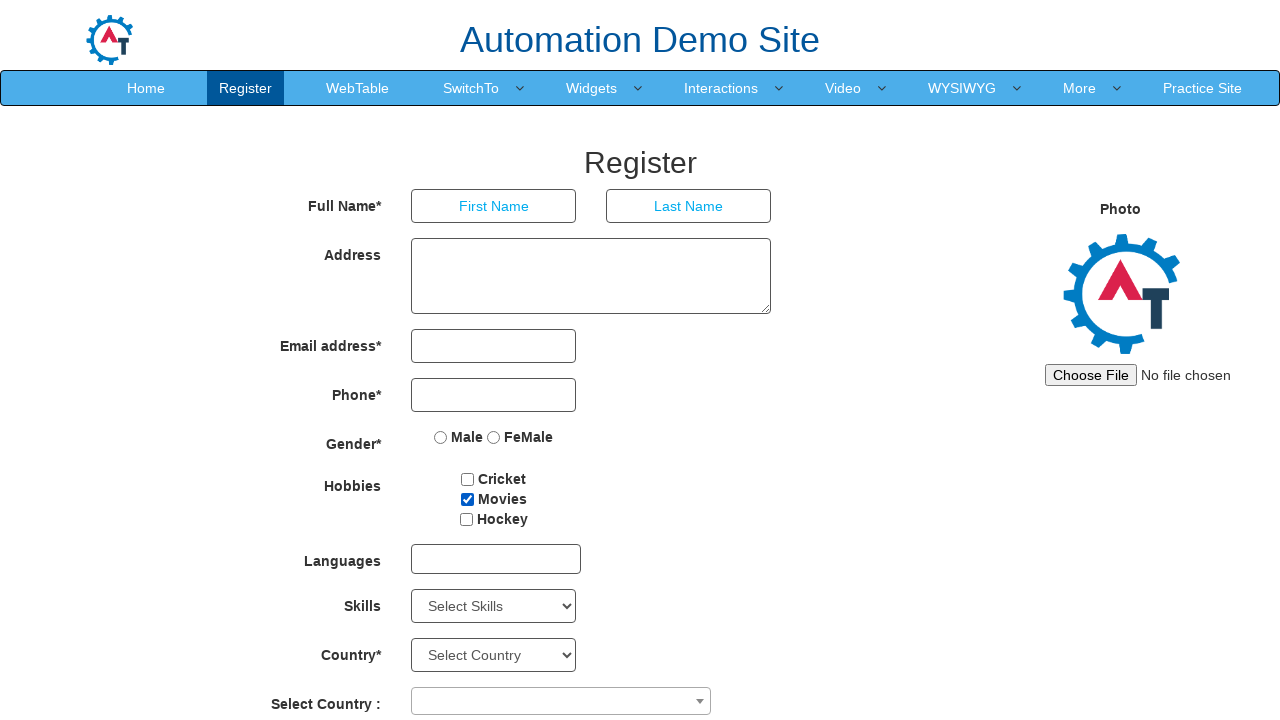

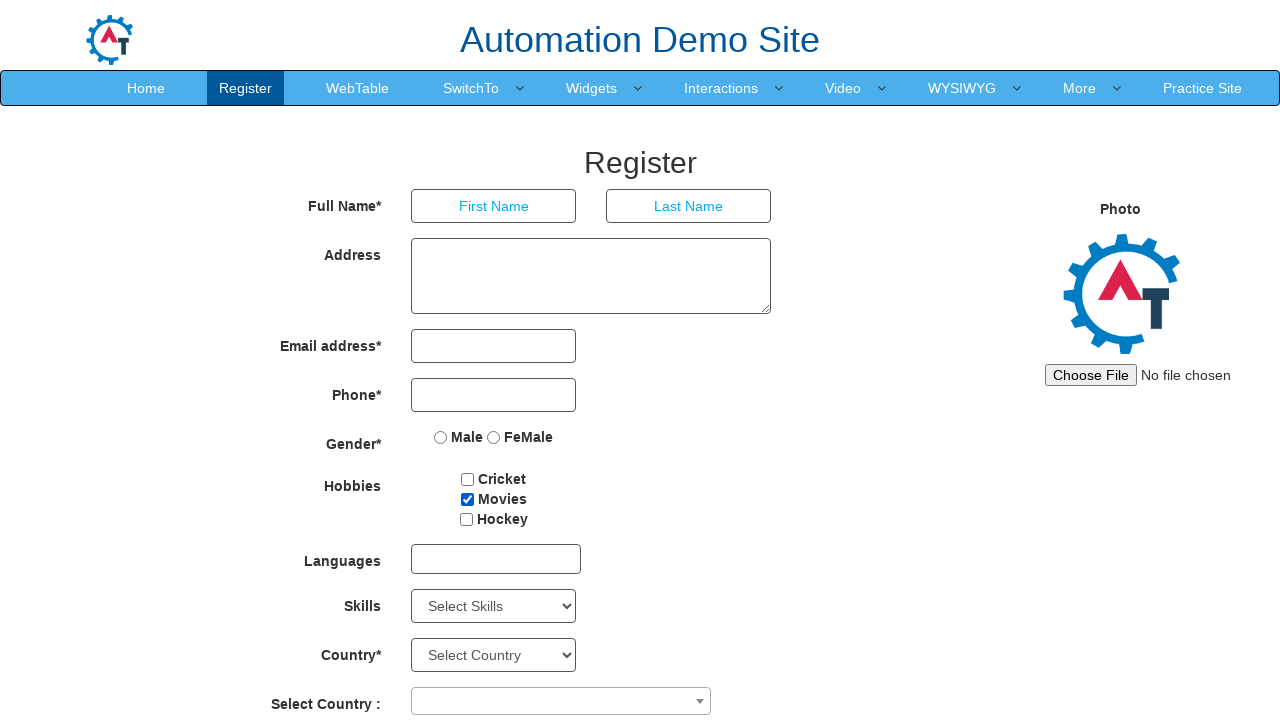